Tests file upload functionality by selecting a file via the file input element and submitting the upload form, then verifying the upload was successful.

Starting URL: https://the-internet.herokuapp.com/upload

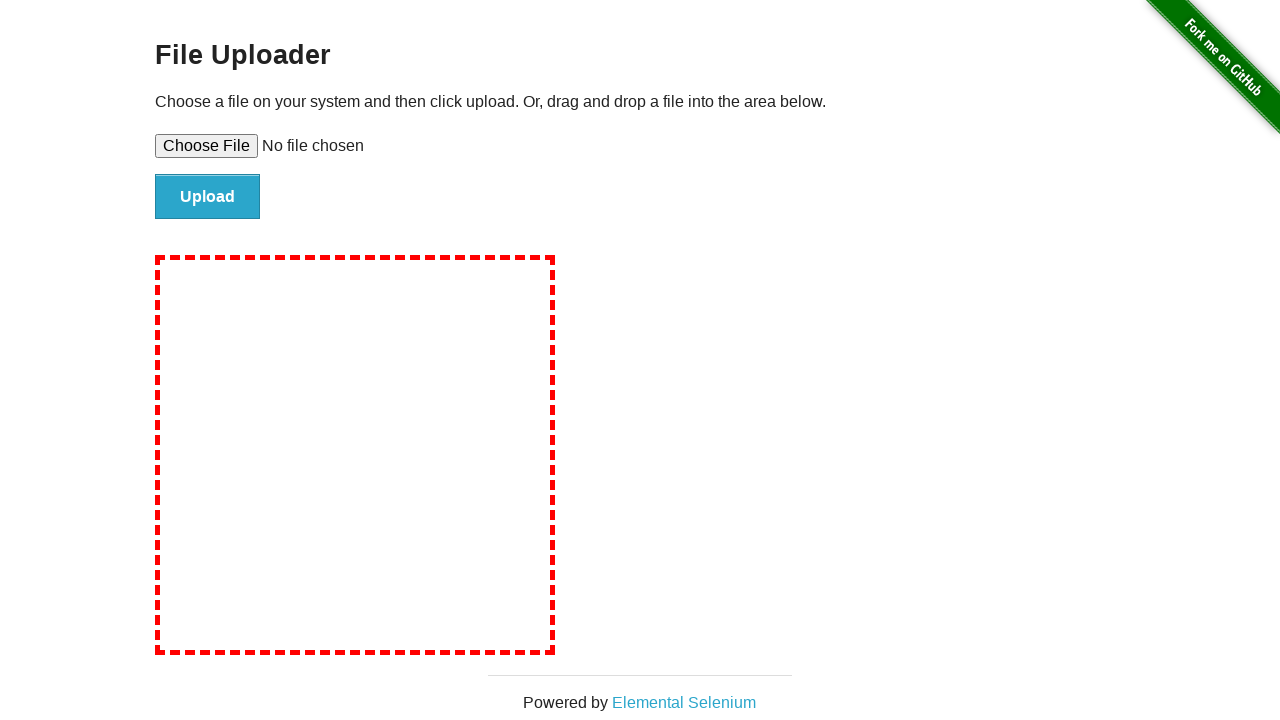

Created temporary test file for upload at /tmp/test-upload-file.txt
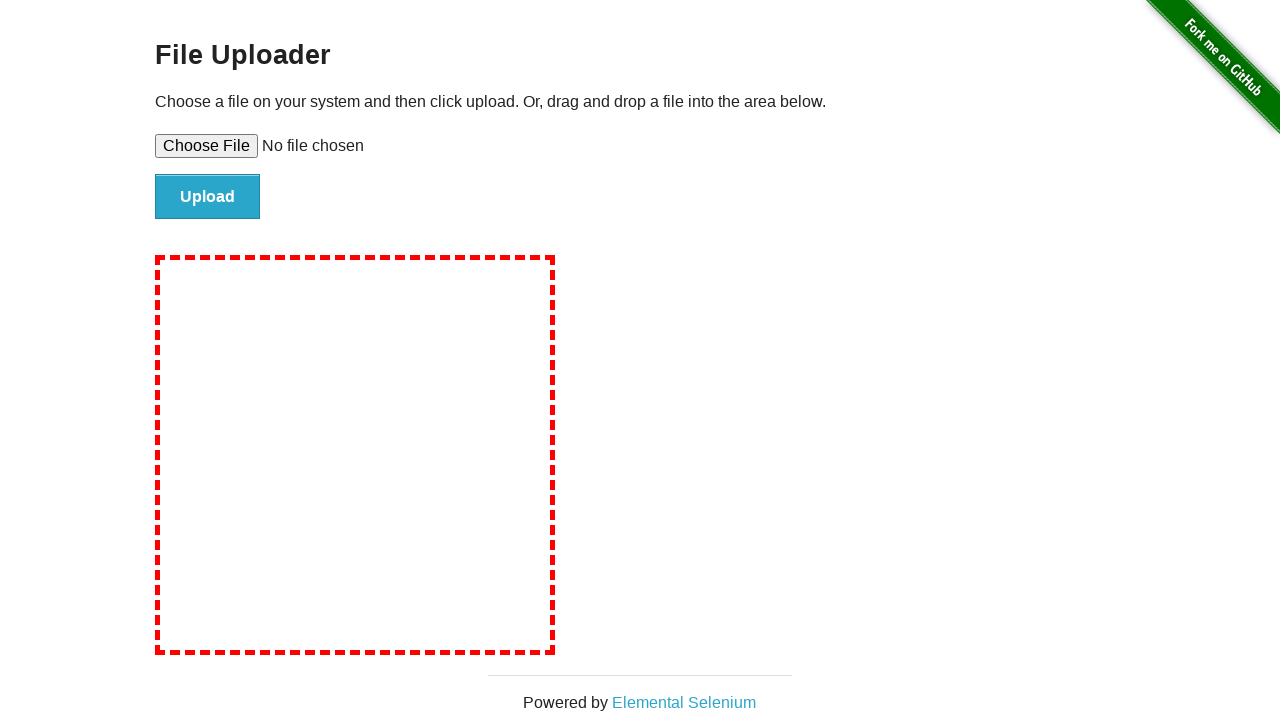

Set input file to upload via file input element
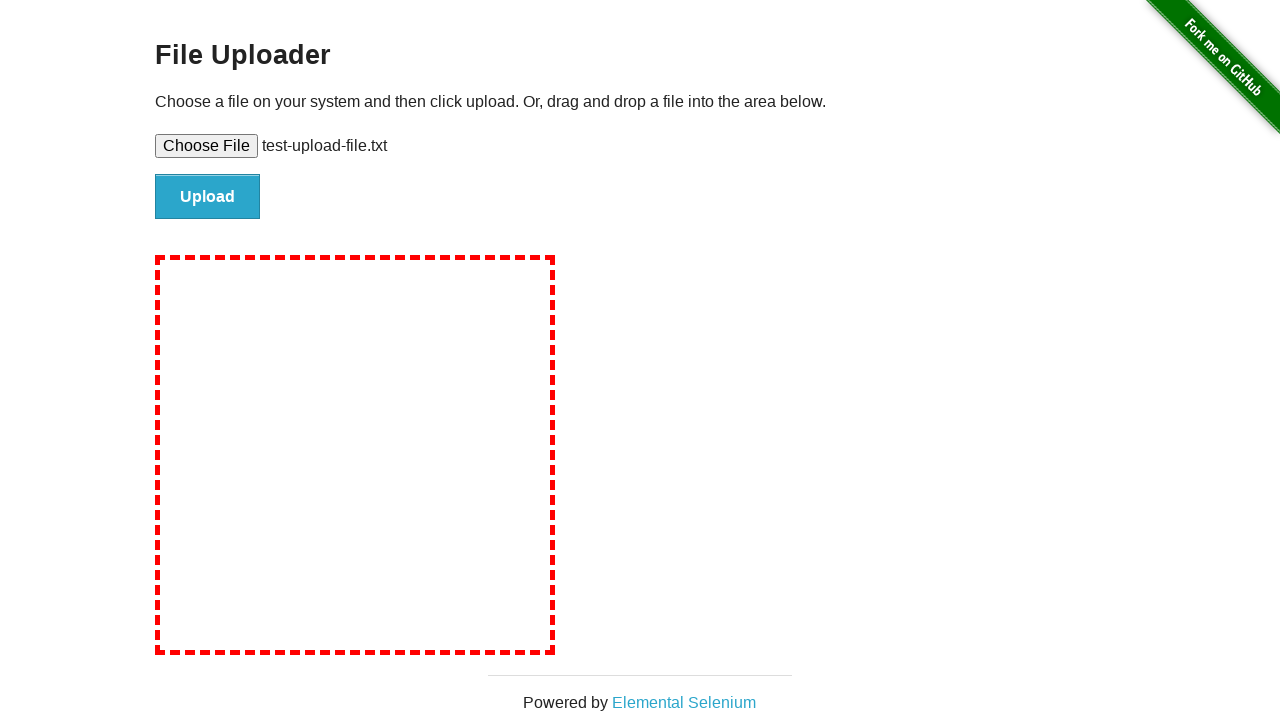

Clicked file submit button to upload the file at (208, 197) on #file-submit
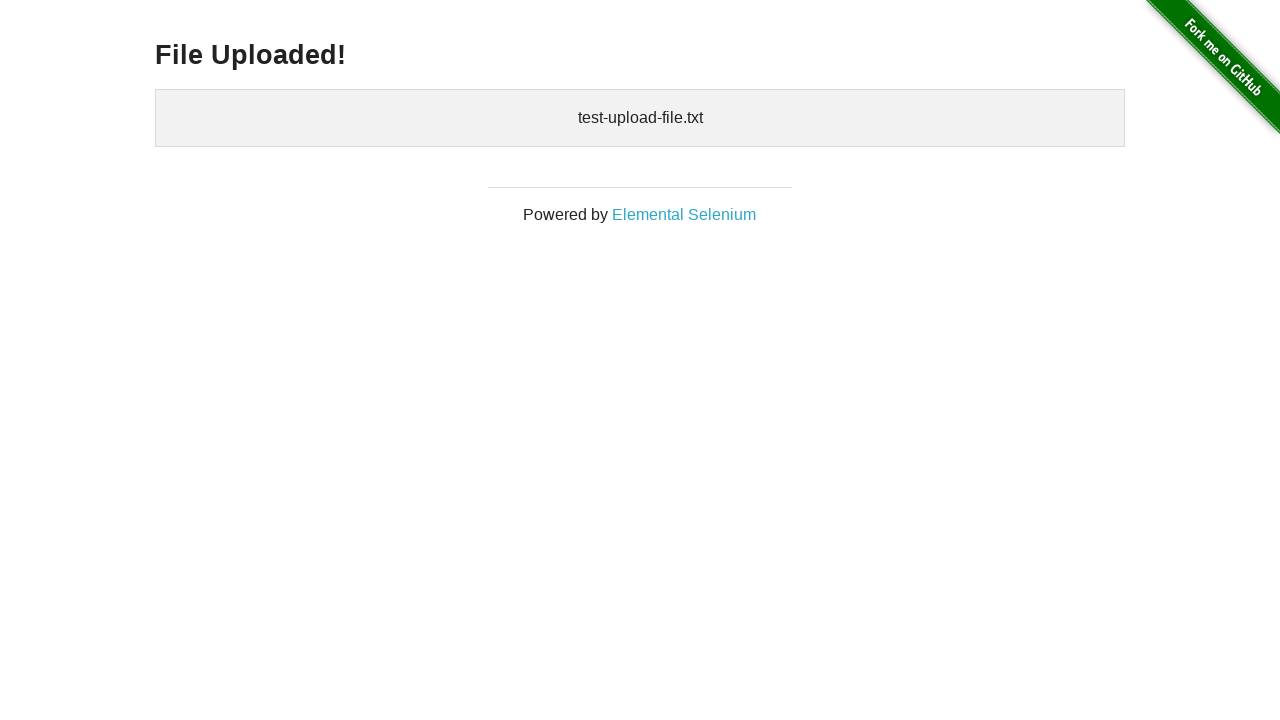

File upload success message appeared
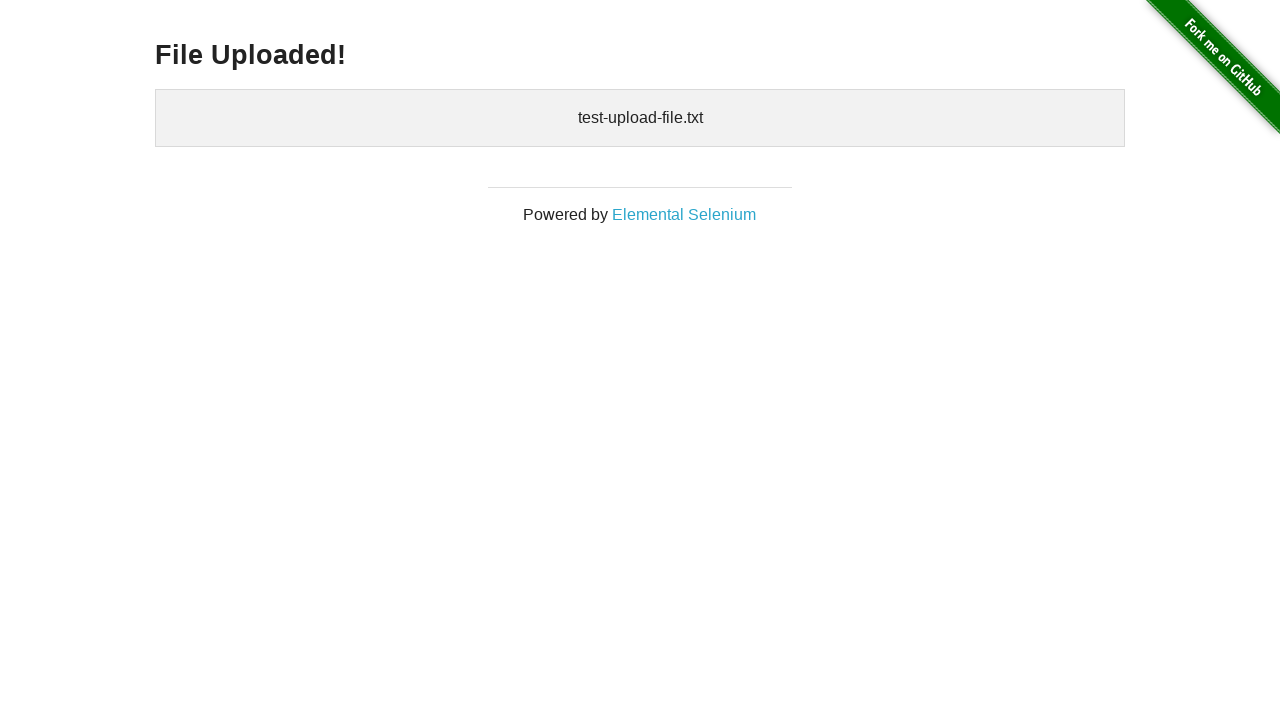

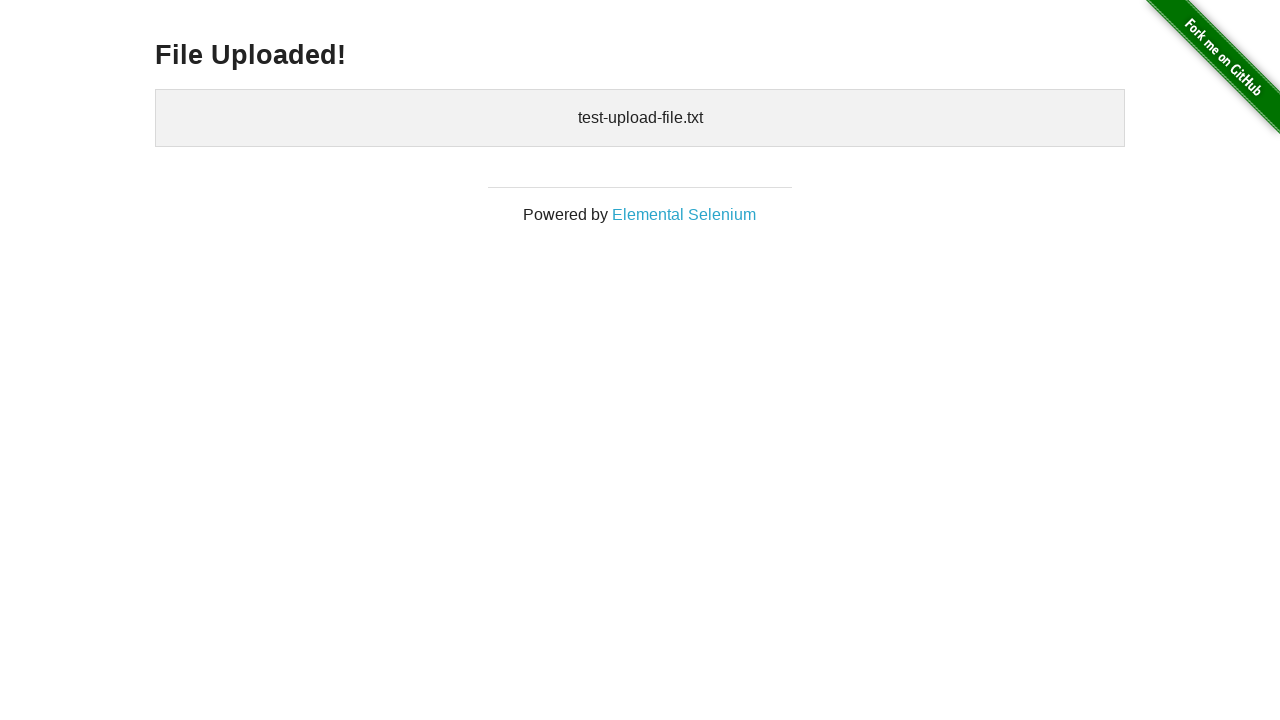